Tests dropdown select functionality by selecting a color option from a dropdown menu using the Select class

Starting URL: https://demoqa.com/select-menu

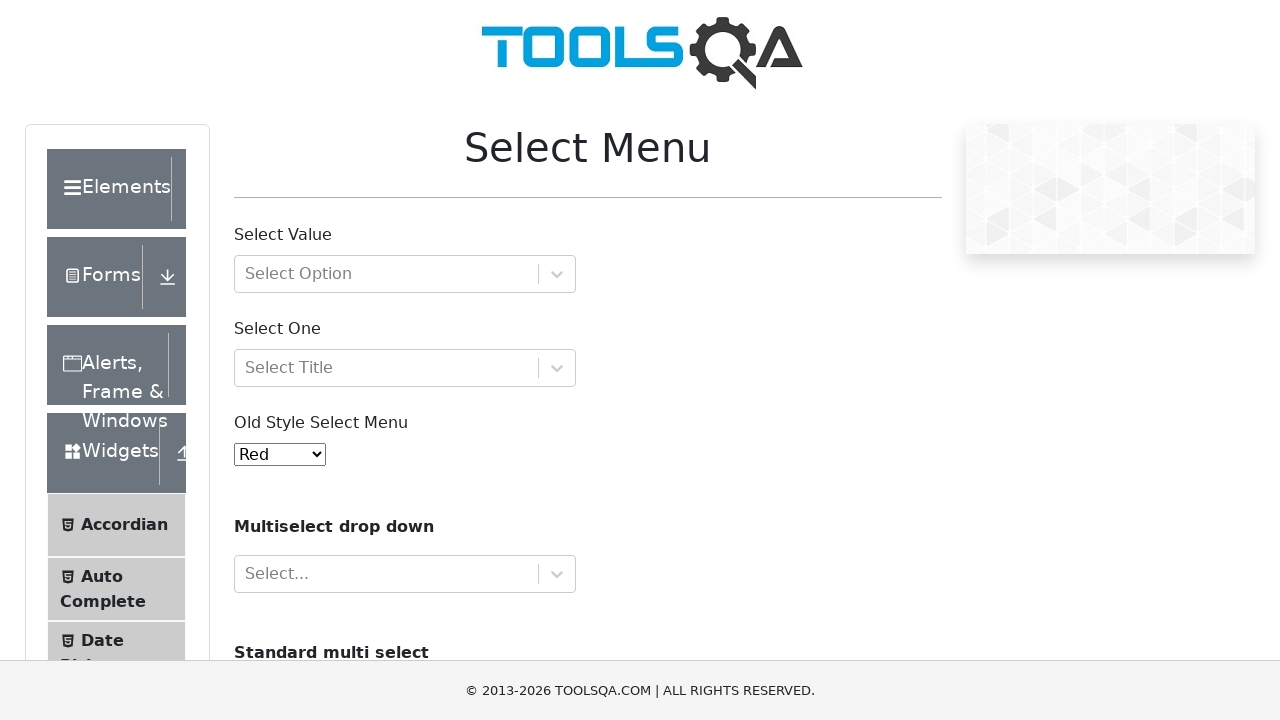

Navigated to select menu demo page
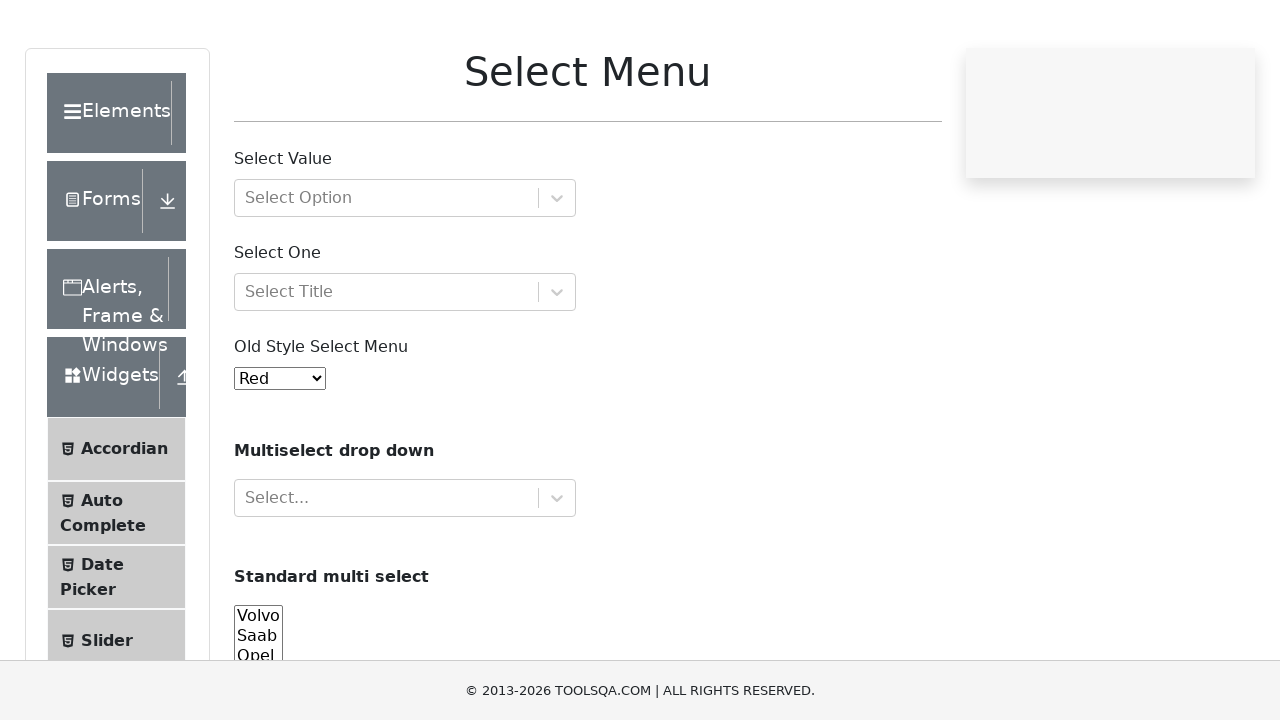

Selected 'Purple' from old style select dropdown on select#oldSelectMenu
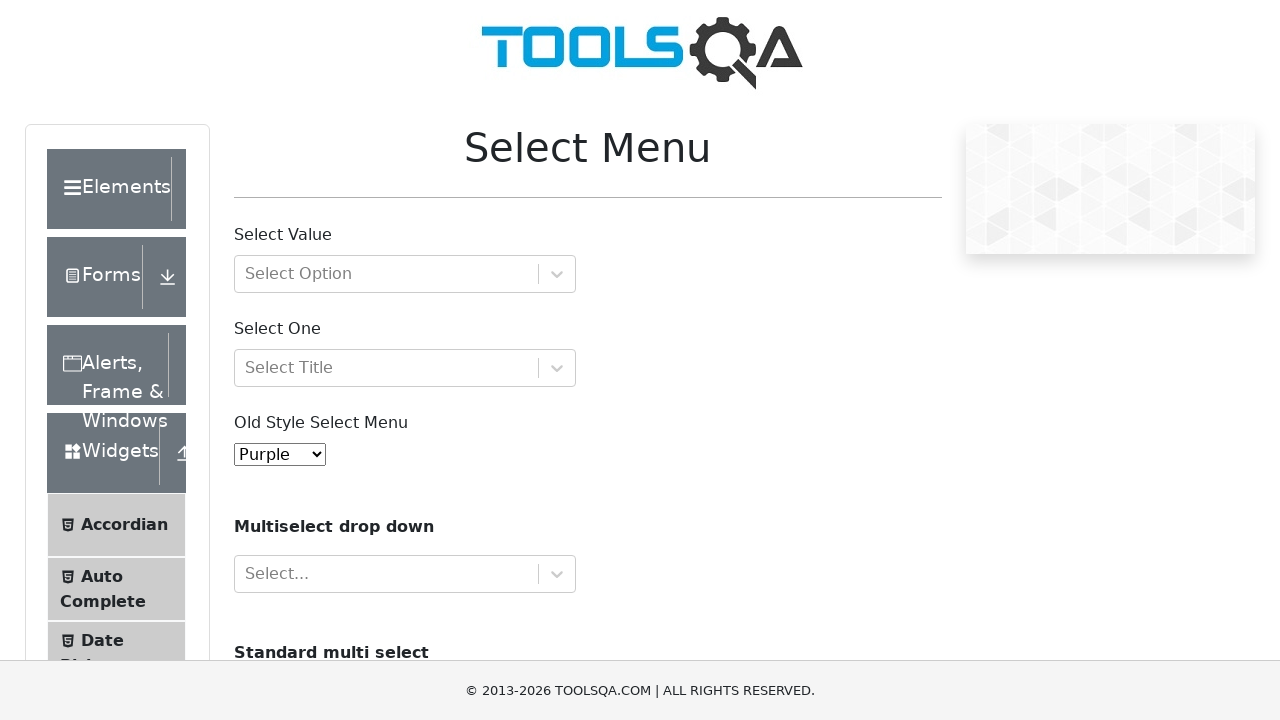

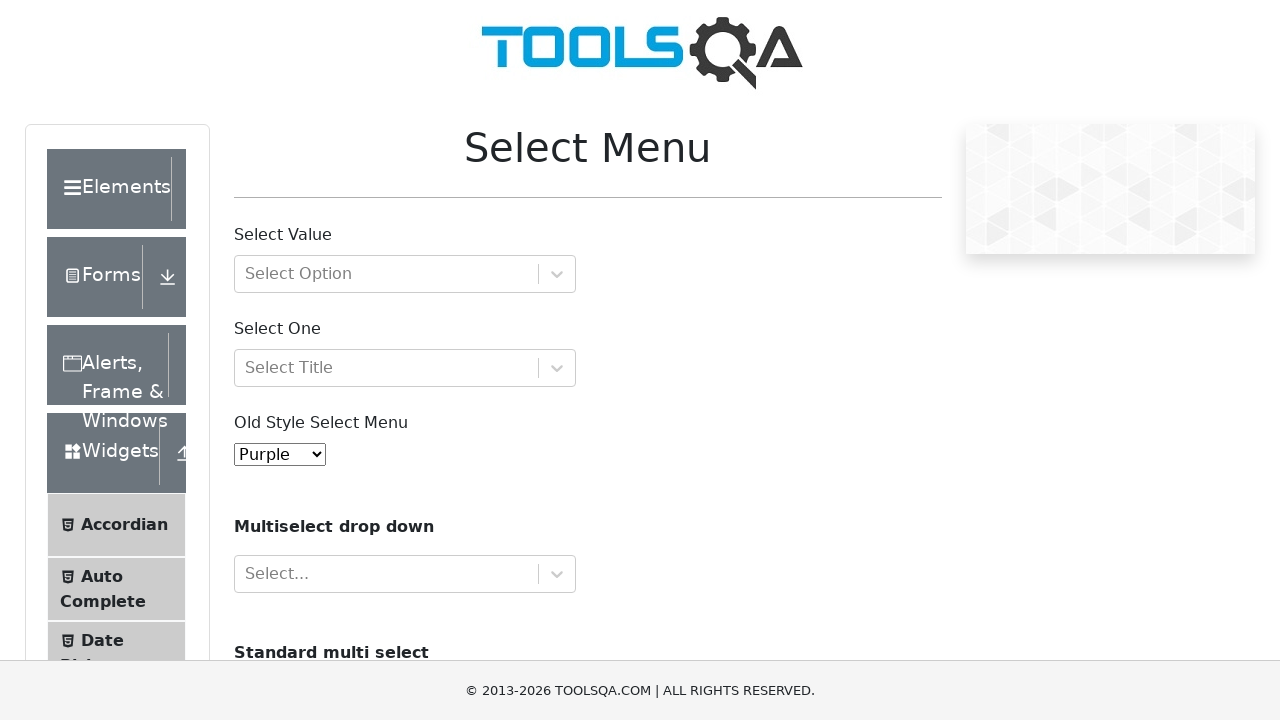